Tests marking individual todo items as complete by checking their checkboxes

Starting URL: https://demo.playwright.dev/todomvc

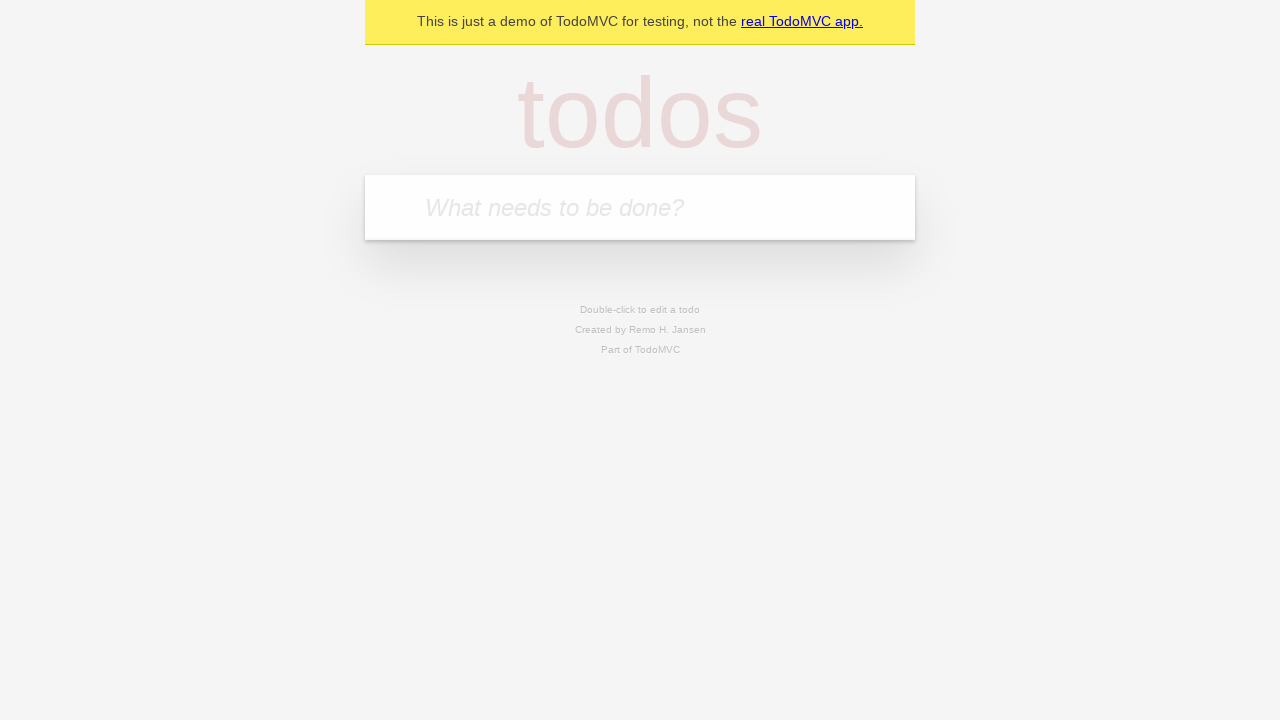

Located the todo input field with placeholder 'What needs to be done?'
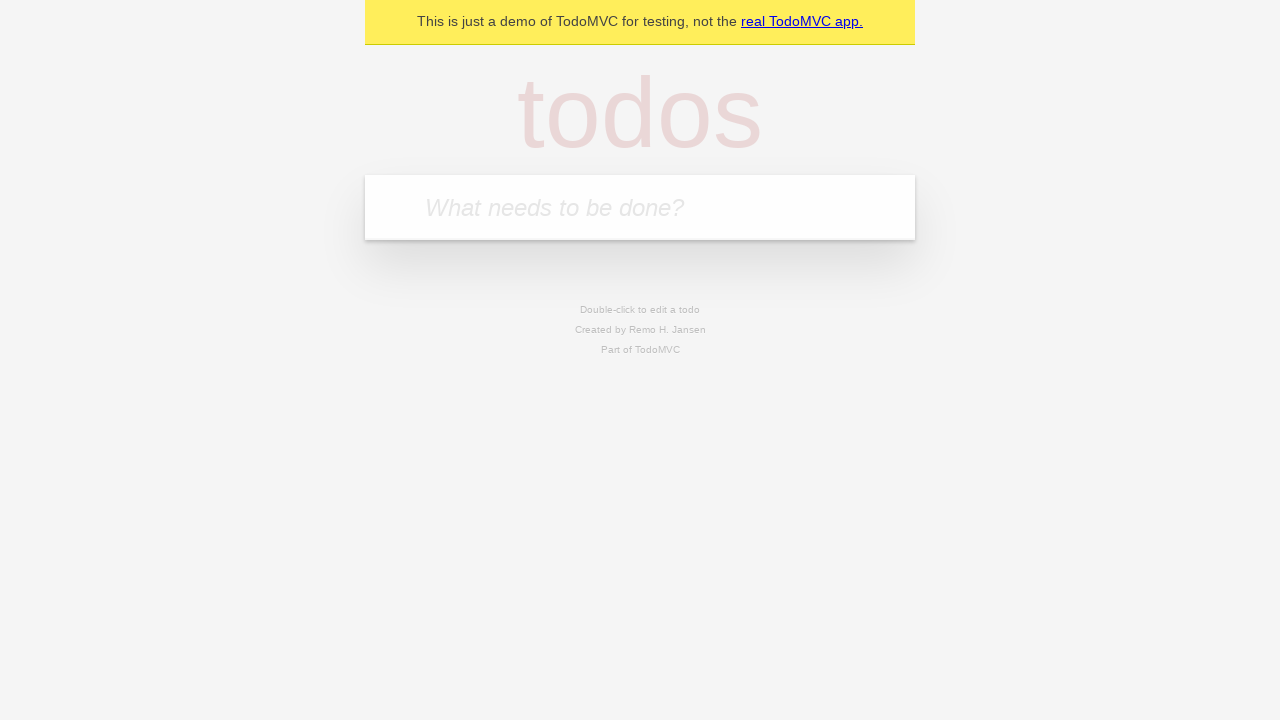

Filled todo input with 'buy some cheese' on internal:attr=[placeholder="What needs to be done?"i]
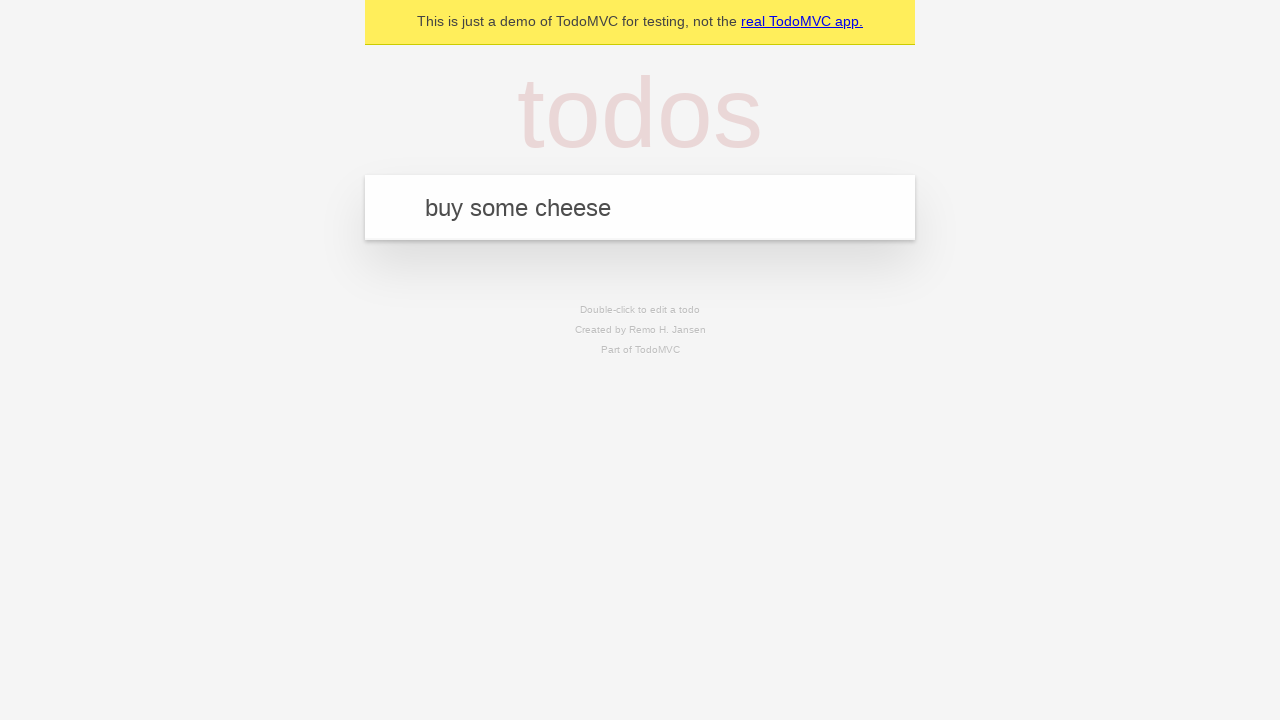

Pressed Enter to create todo item 'buy some cheese' on internal:attr=[placeholder="What needs to be done?"i]
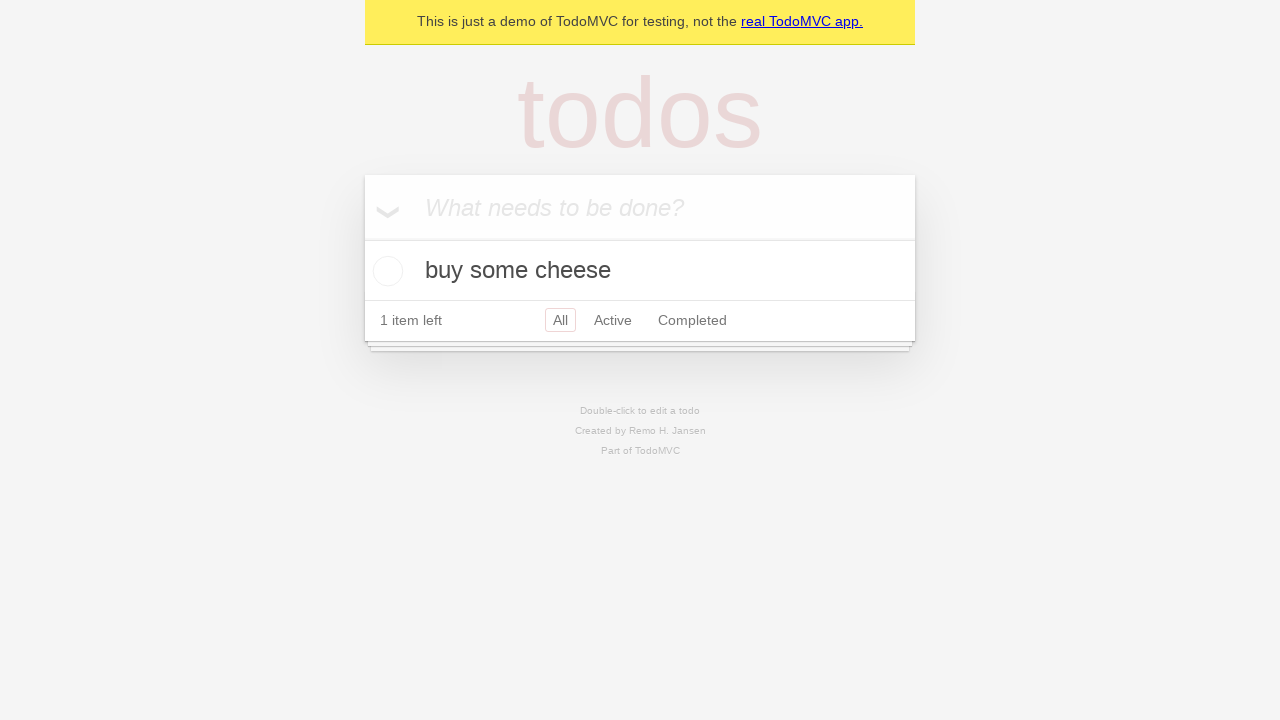

Filled todo input with 'feed the cat' on internal:attr=[placeholder="What needs to be done?"i]
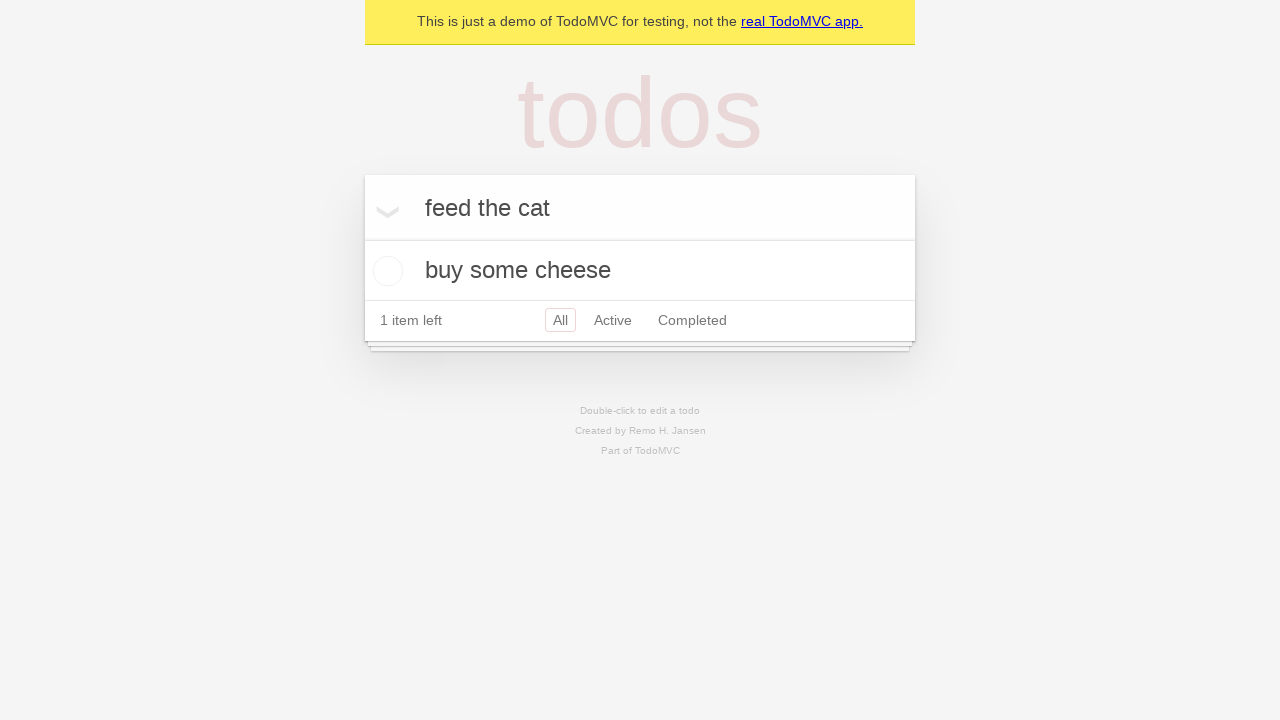

Pressed Enter to create todo item 'feed the cat' on internal:attr=[placeholder="What needs to be done?"i]
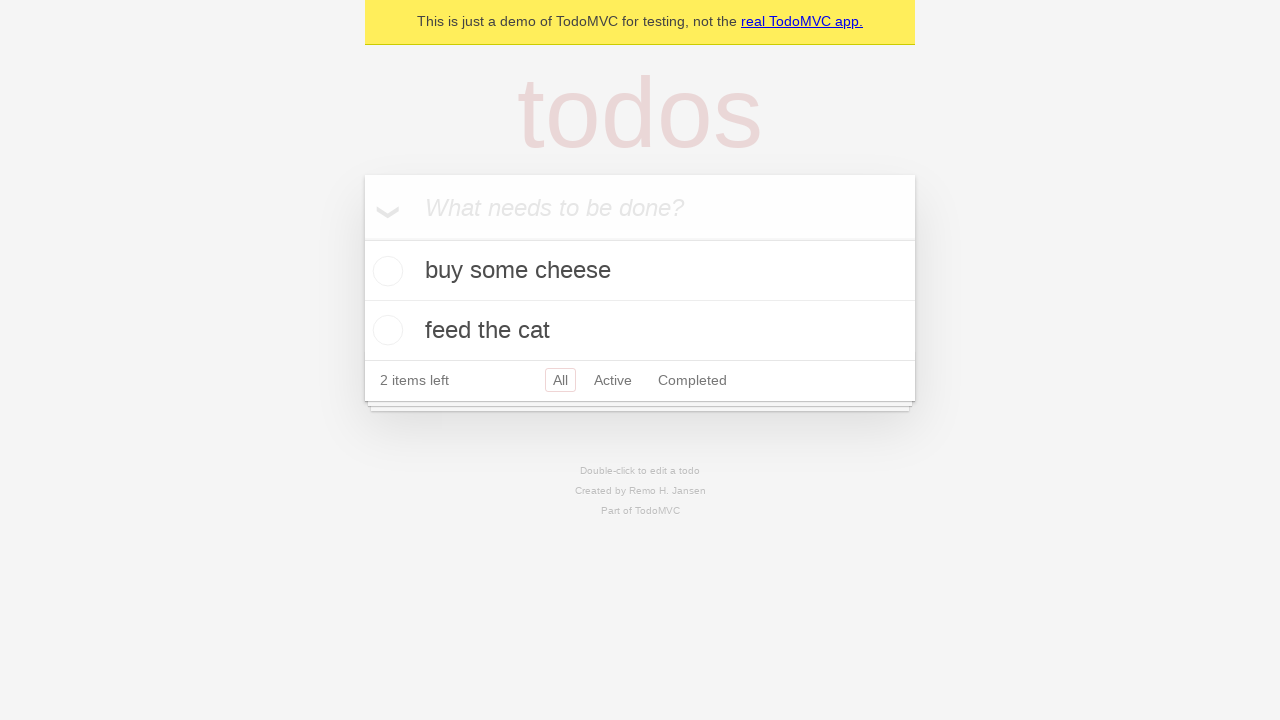

Waited for 2 todo items to be present in the DOM
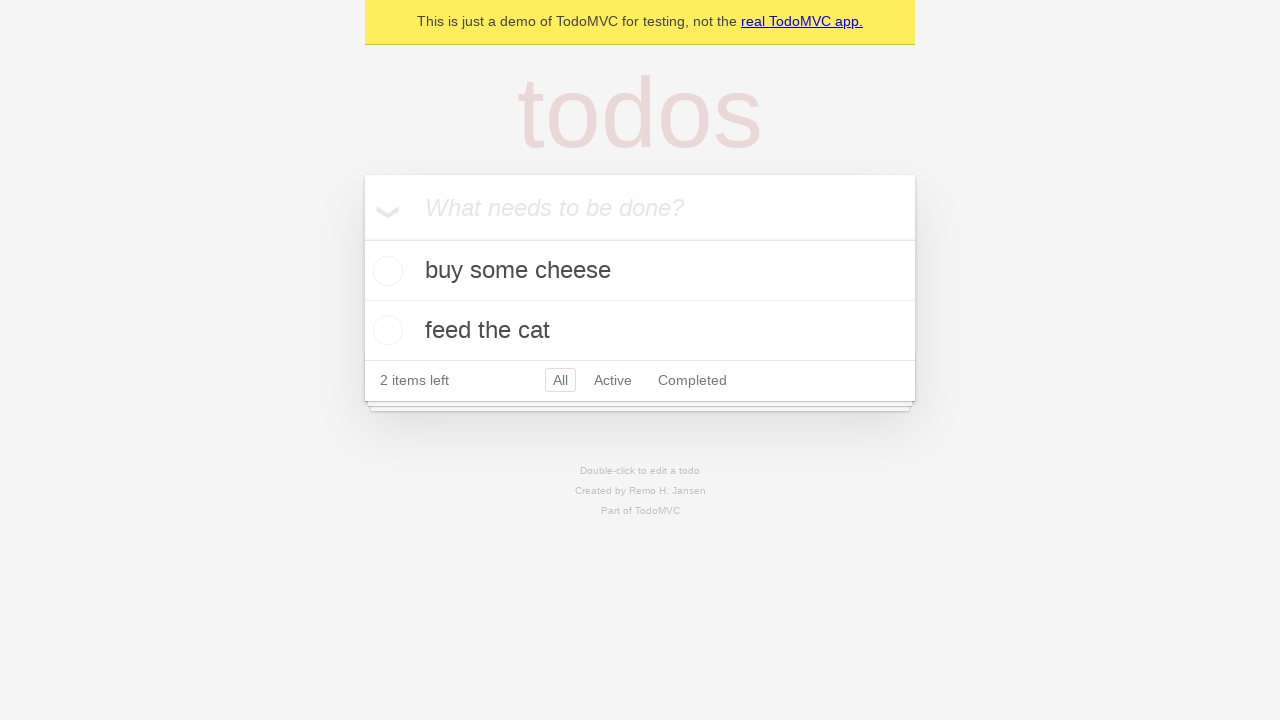

Located the first todo item
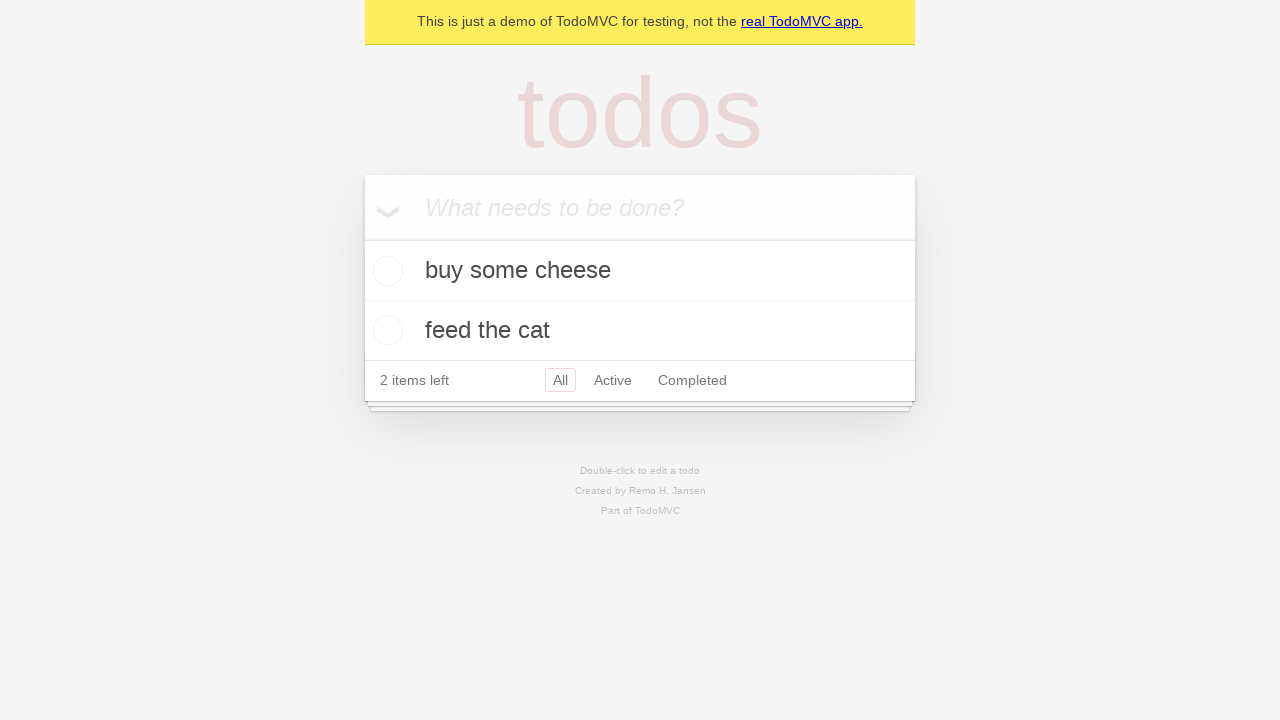

Marked the first todo item as complete by checking its checkbox at (385, 271) on internal:testid=[data-testid="todo-item"s] >> nth=0 >> internal:role=checkbox
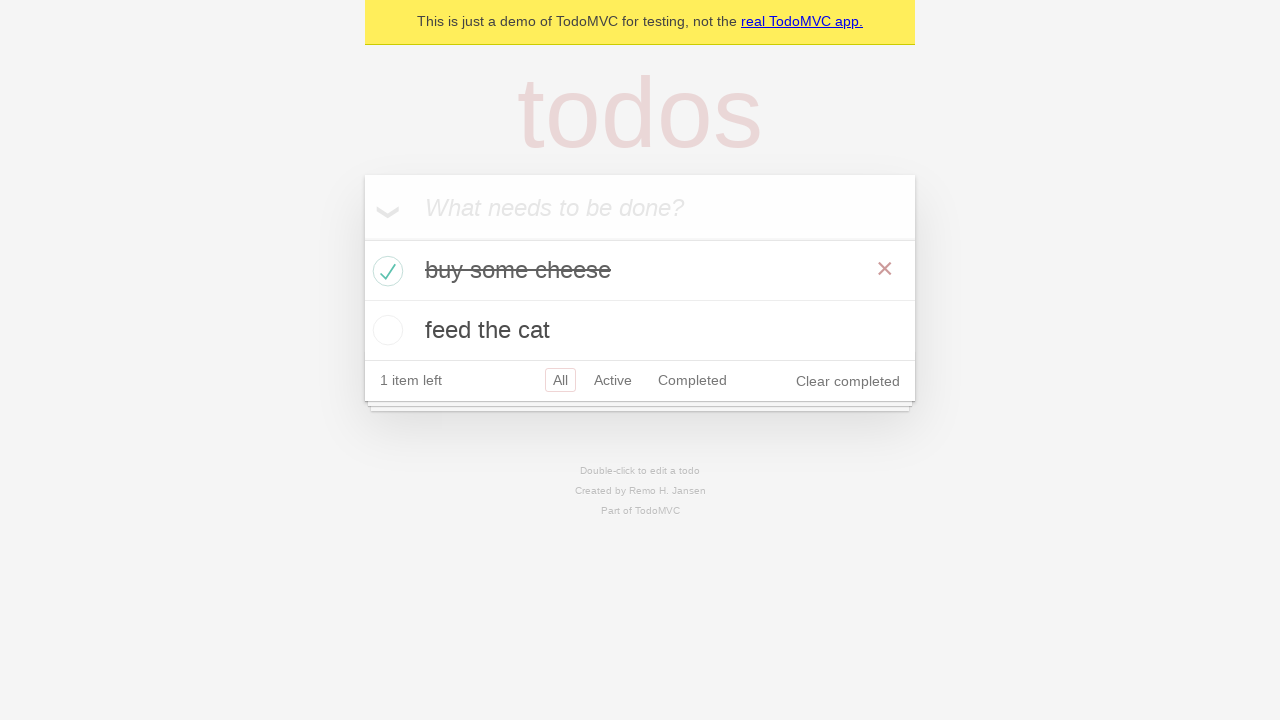

Located the second todo item
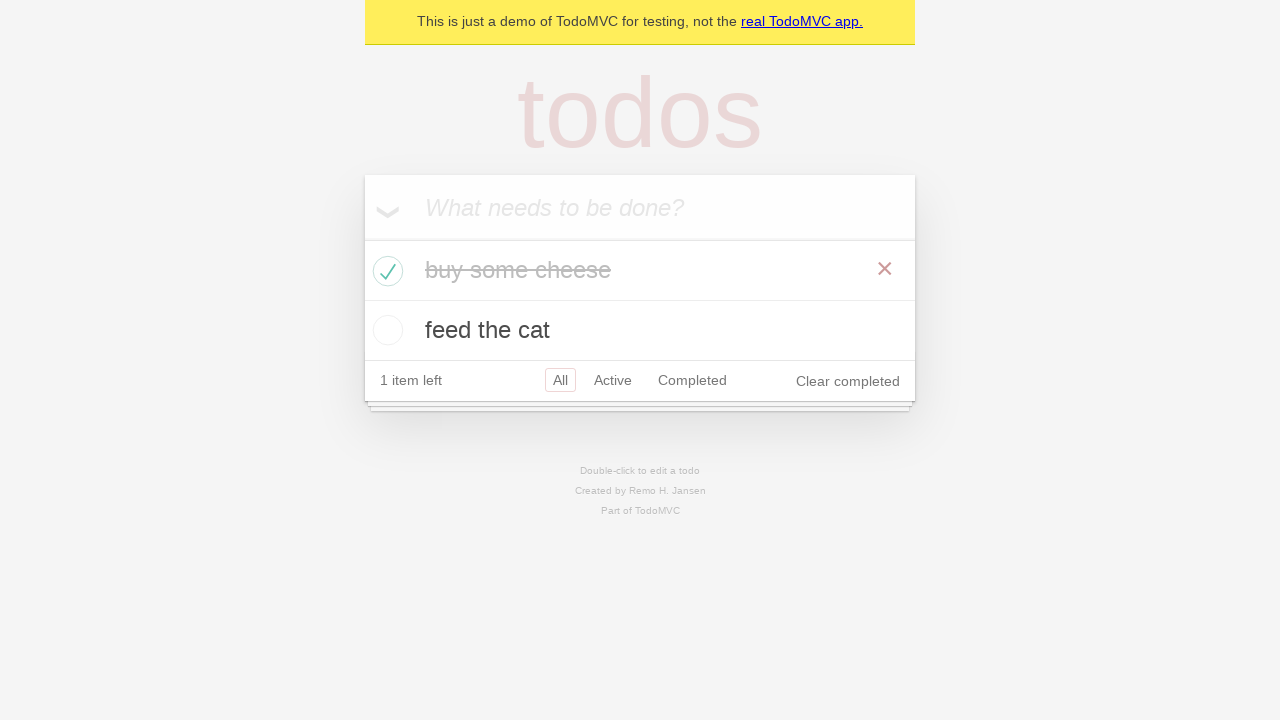

Marked the second todo item as complete by checking its checkbox at (385, 330) on internal:testid=[data-testid="todo-item"s] >> nth=1 >> internal:role=checkbox
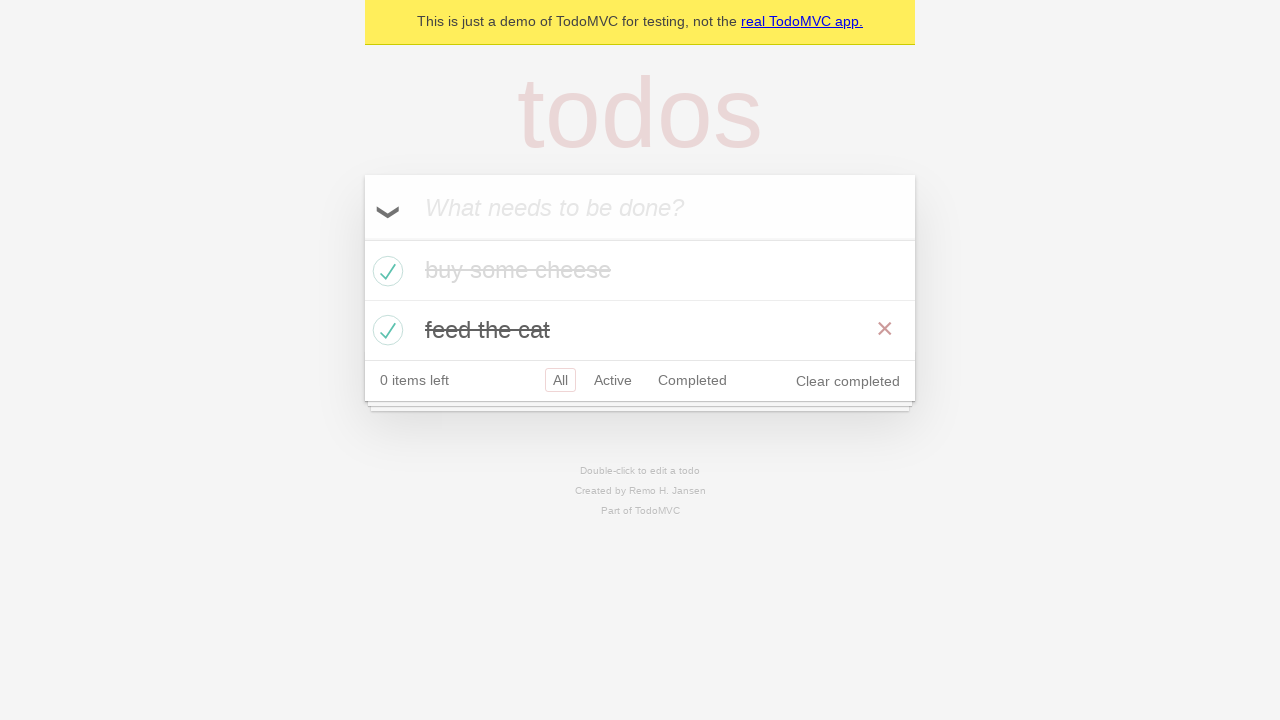

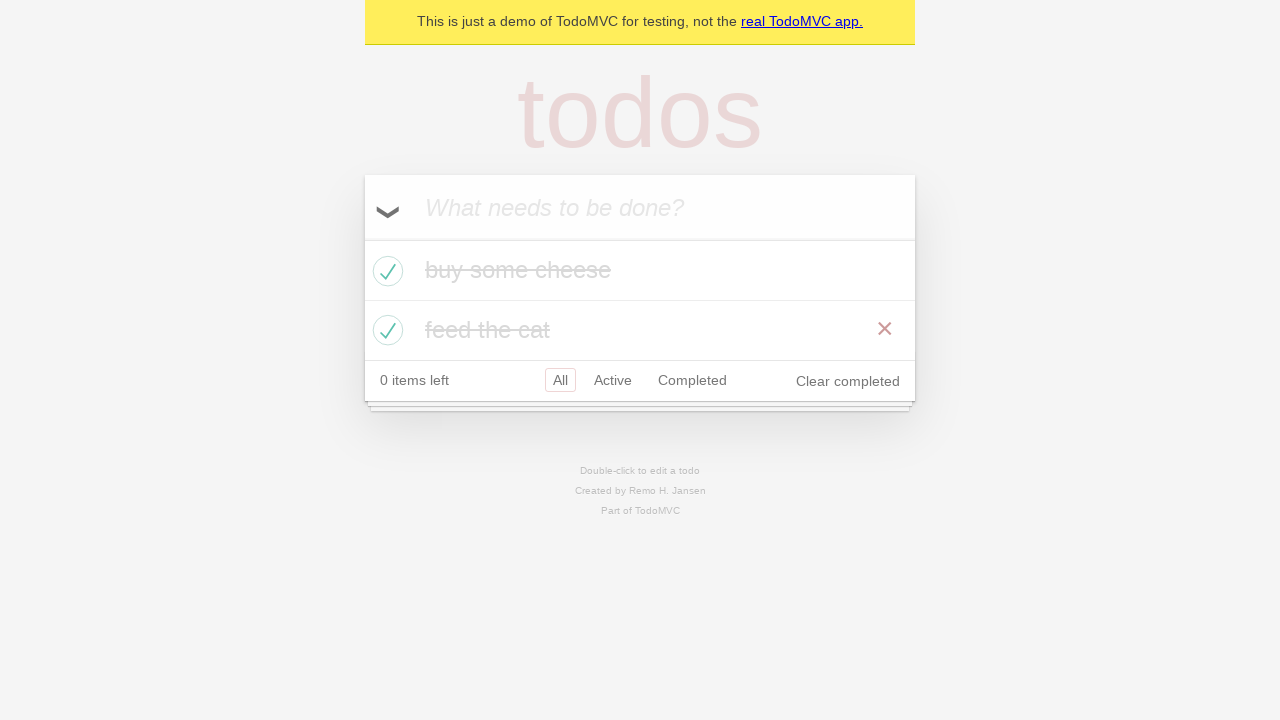